Tests double-click functionality by performing a double-click on a button and verifying the success message appears

Starting URL: https://demoqa.com/buttons

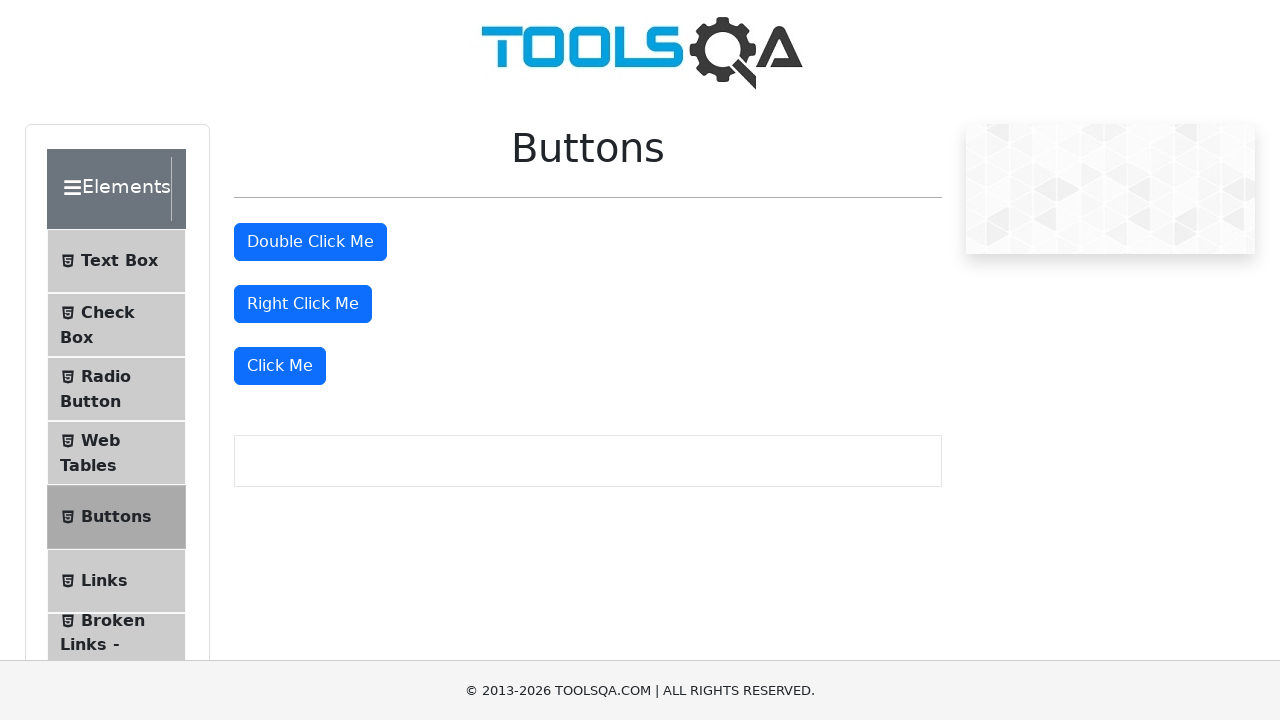

Verified double-click success message is not visible initially
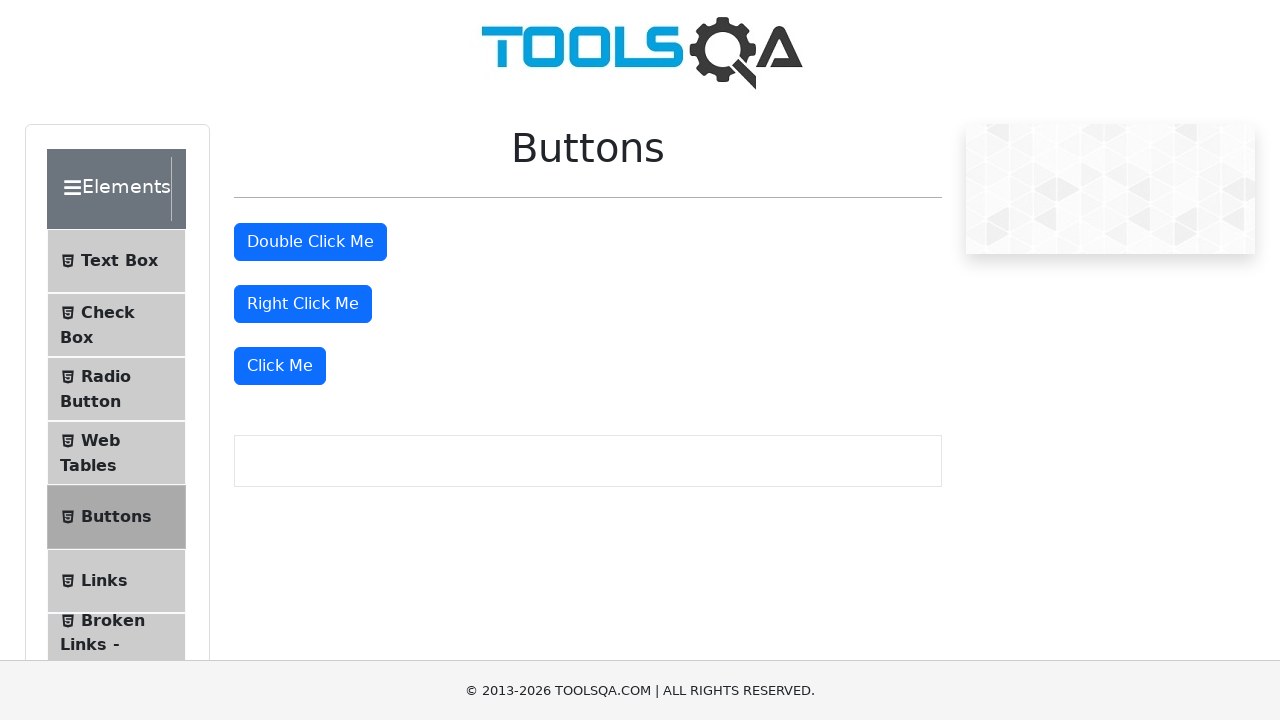

Performed double-click on the double click button at (310, 242) on #doubleClickBtn
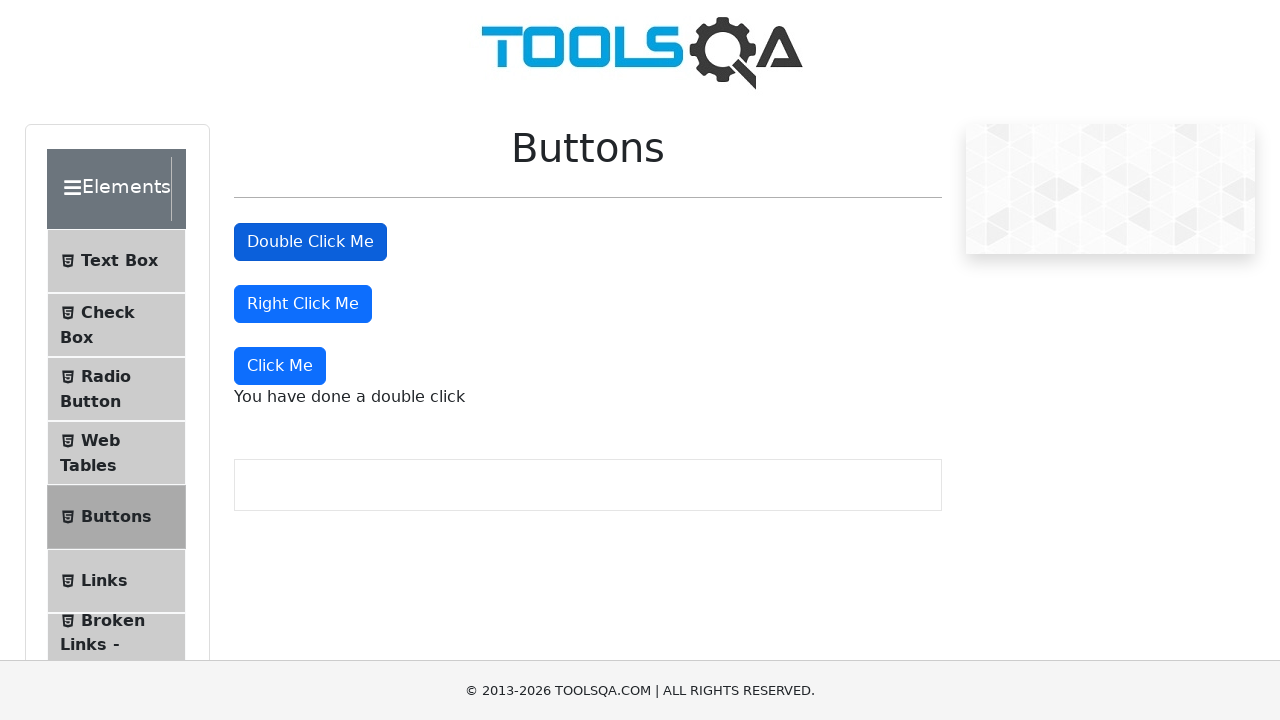

Double-click success message appeared
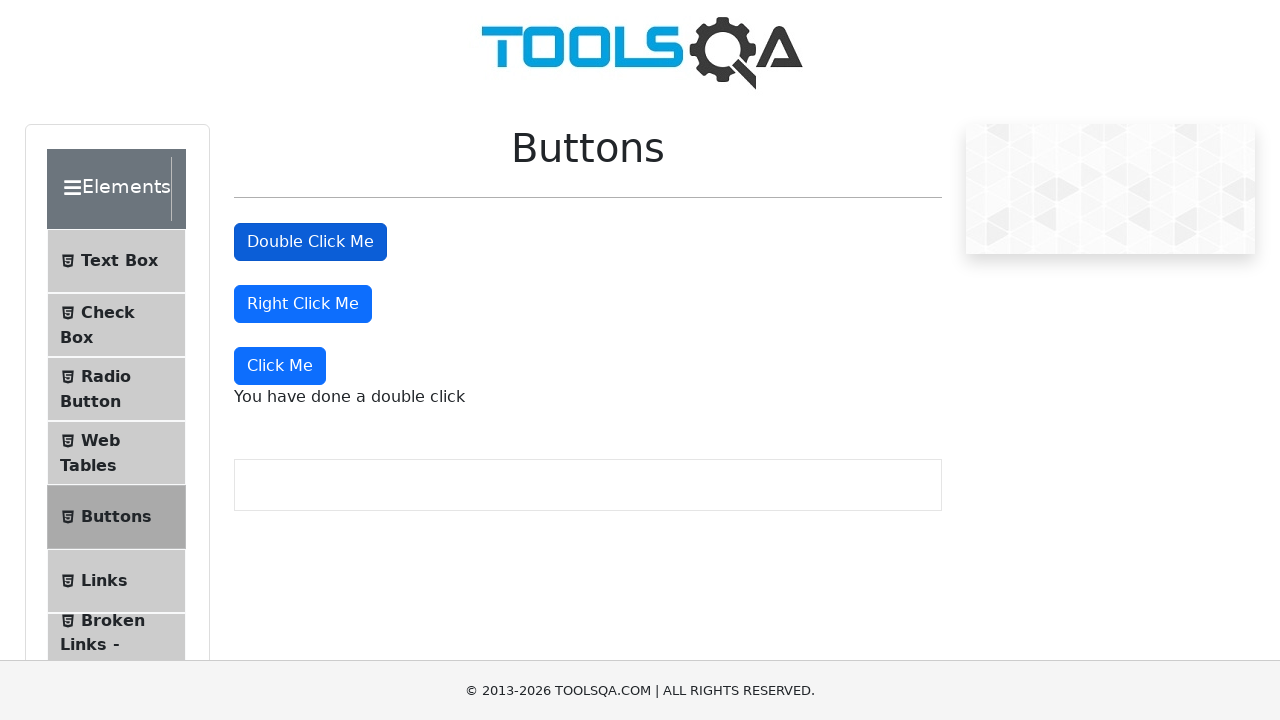

Verified success message text is 'You have done a double click'
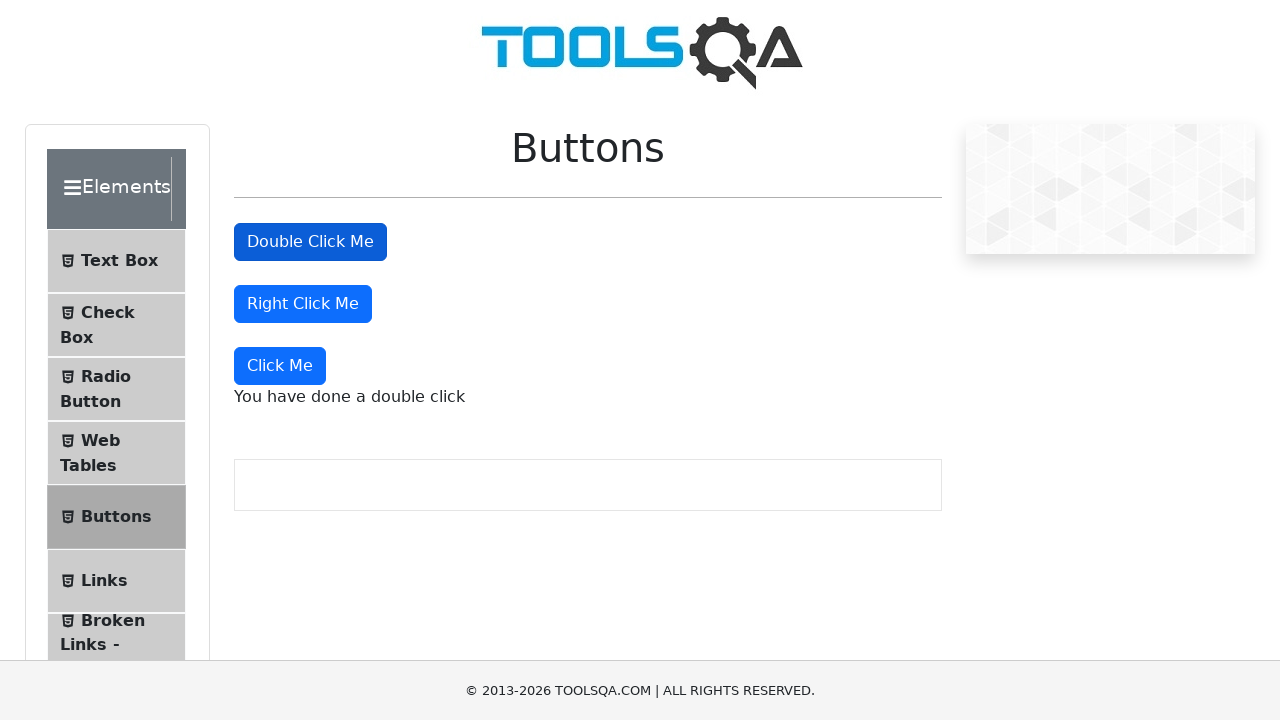

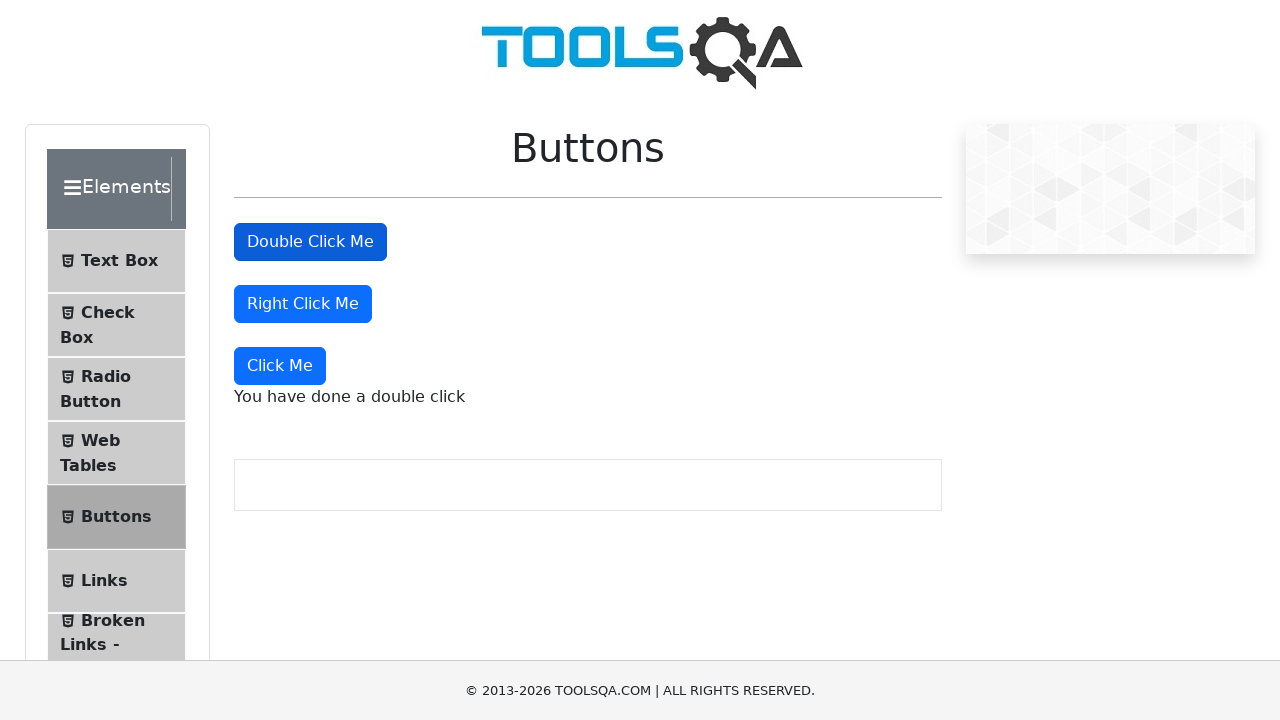